Tests drag and drop functionality on jQuery UI demo page by dragging an element and dropping it onto a target area

Starting URL: https://jqueryui.com/droppable/

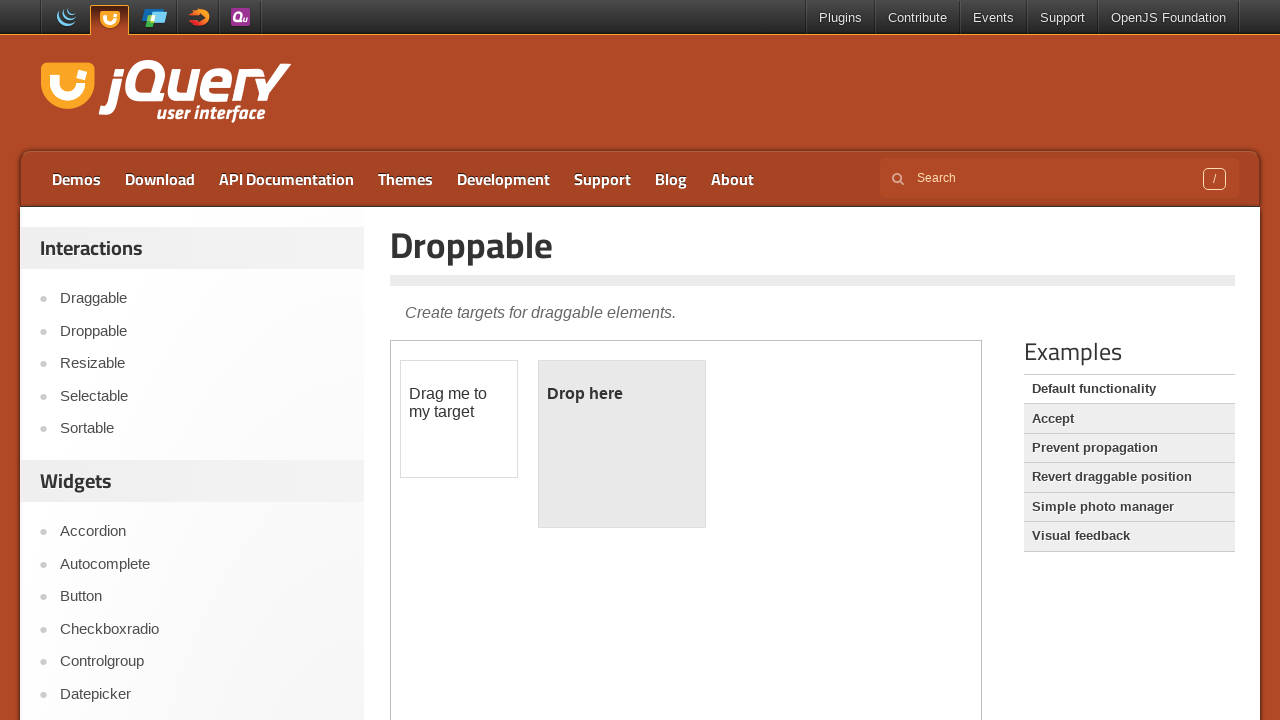

Located the iframe containing the jQuery UI droppable demo
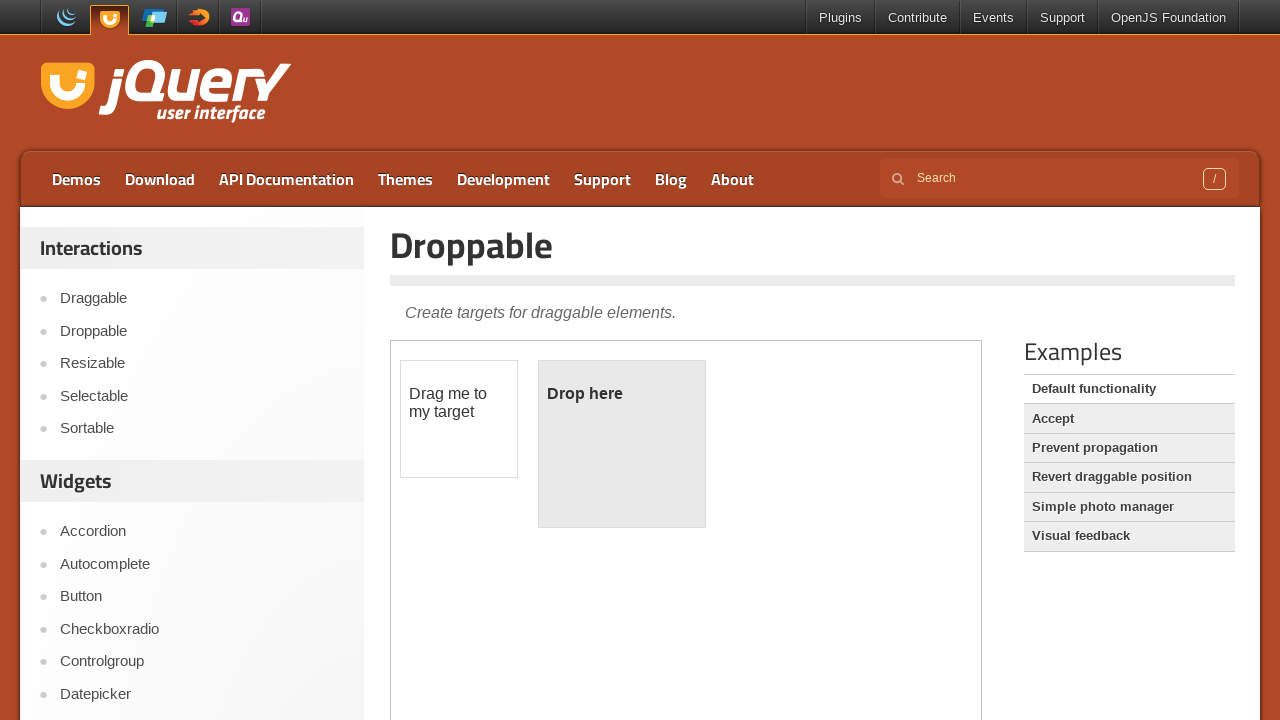

Located the draggable element
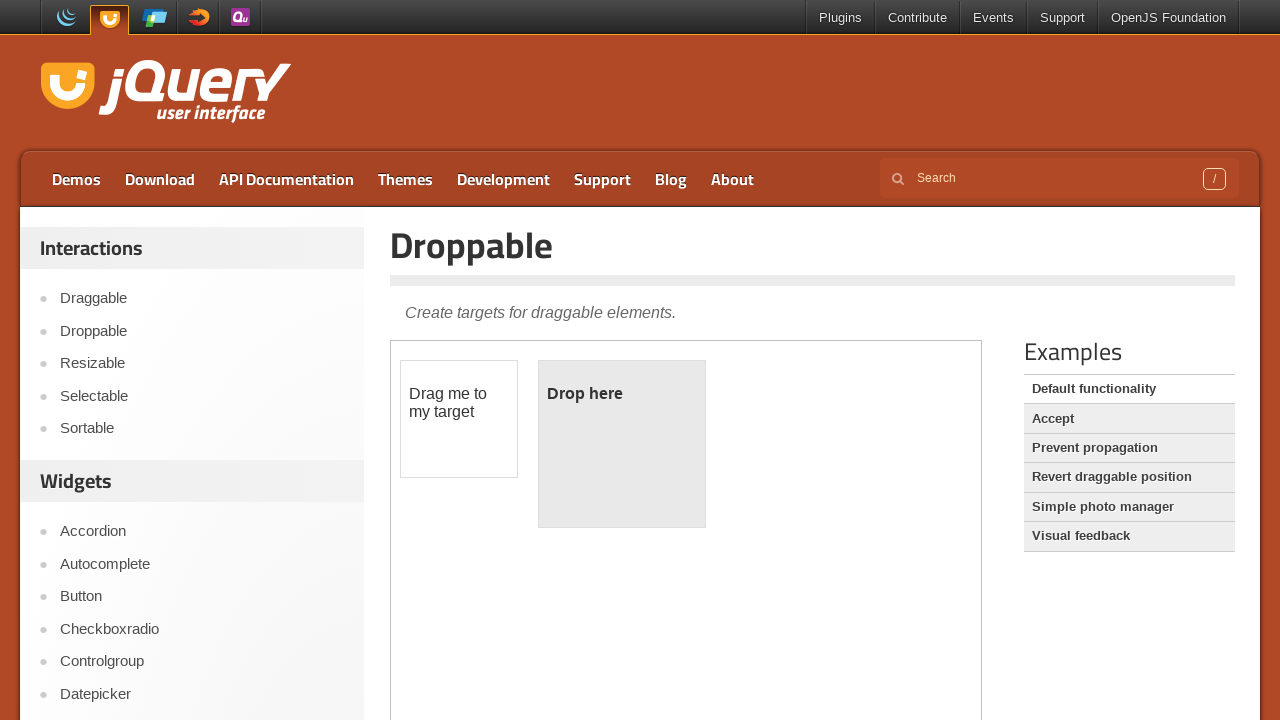

Located the droppable target area
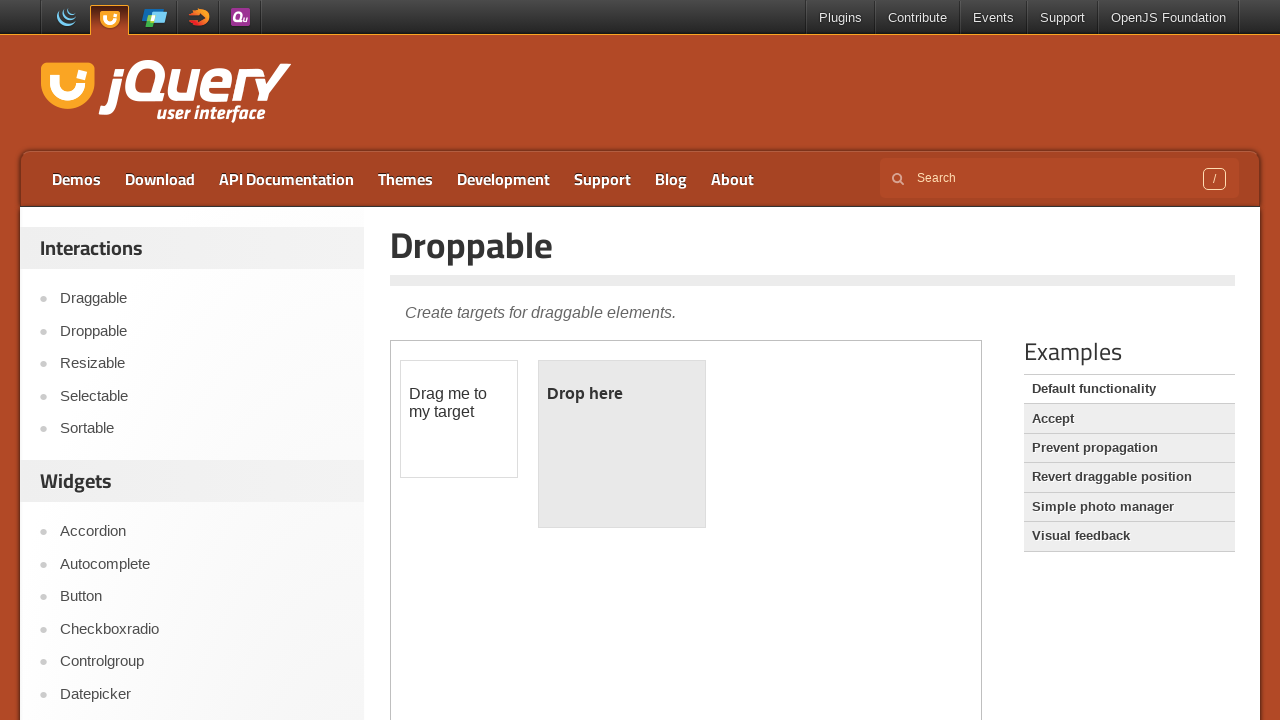

Dragged the draggable element and dropped it onto the droppable target area at (622, 444)
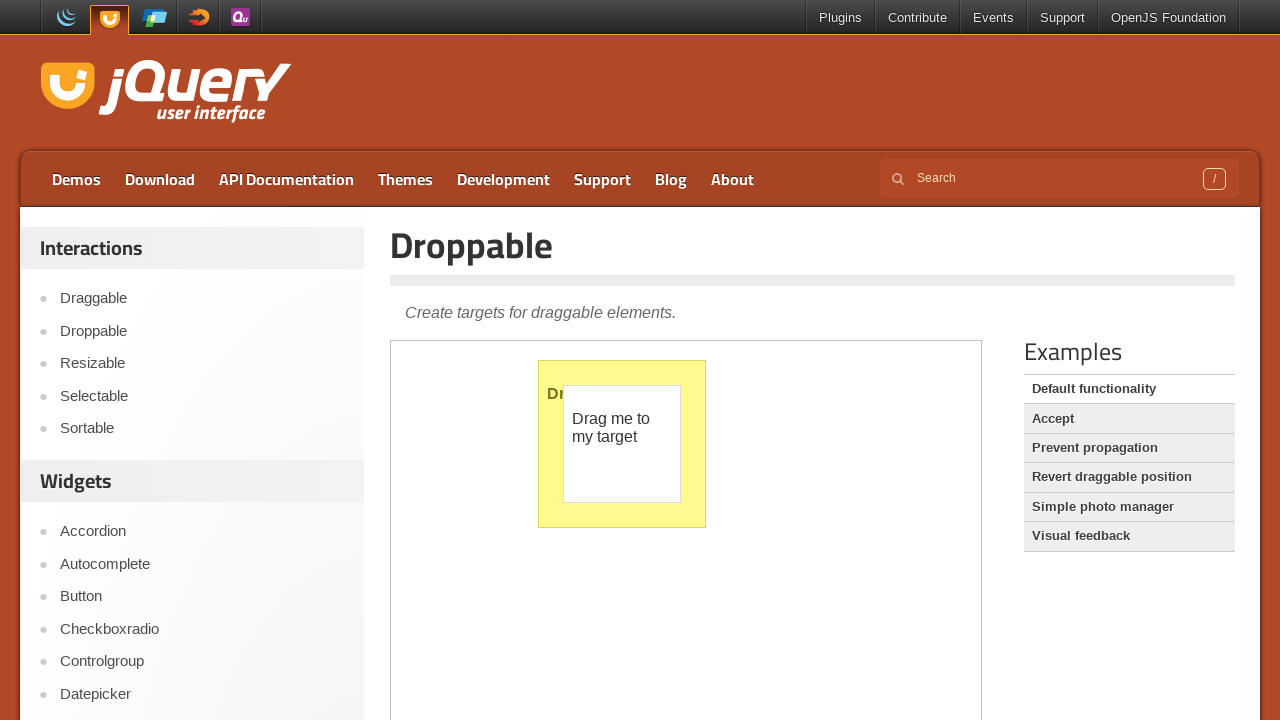

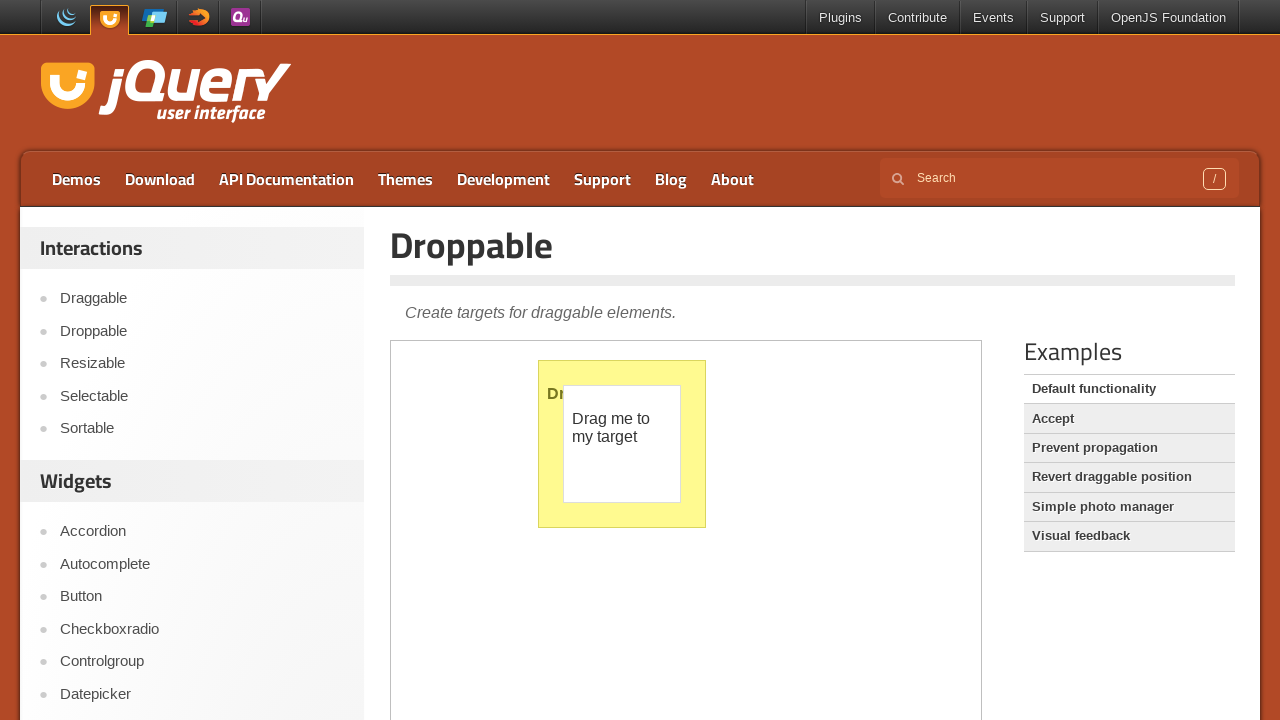